Tests React Semantic UI searchable dropdown by typing and selecting a country

Starting URL: https://react.semantic-ui.com/maximize/dropdown-example-search-selection/

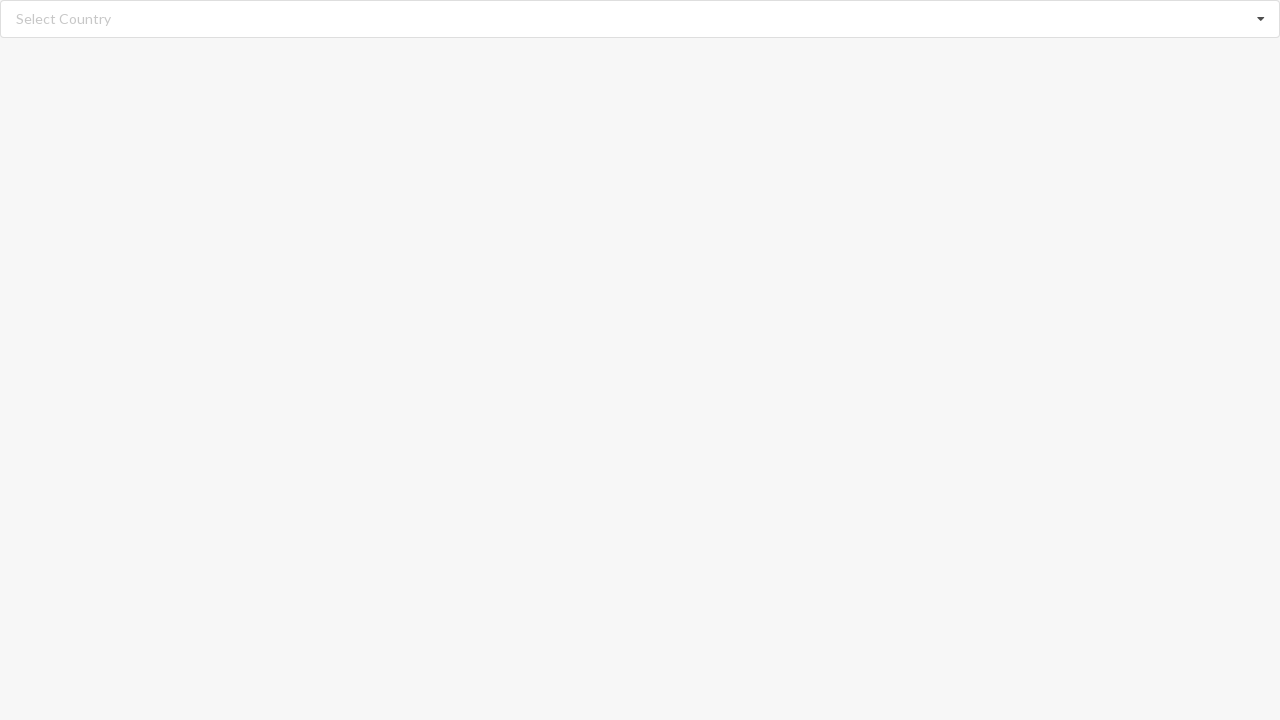

Typed 'Algeria' in the searchable dropdown input field on //input[@class='search']
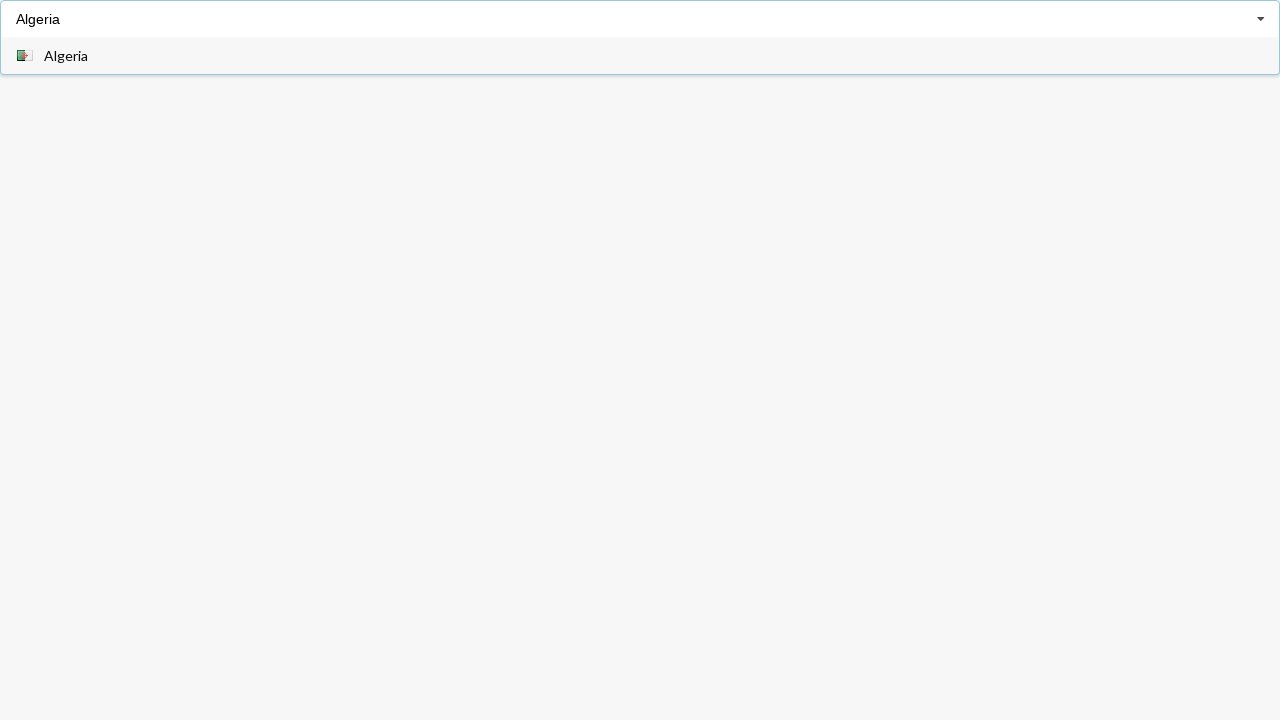

Dropdown menu appeared with search results
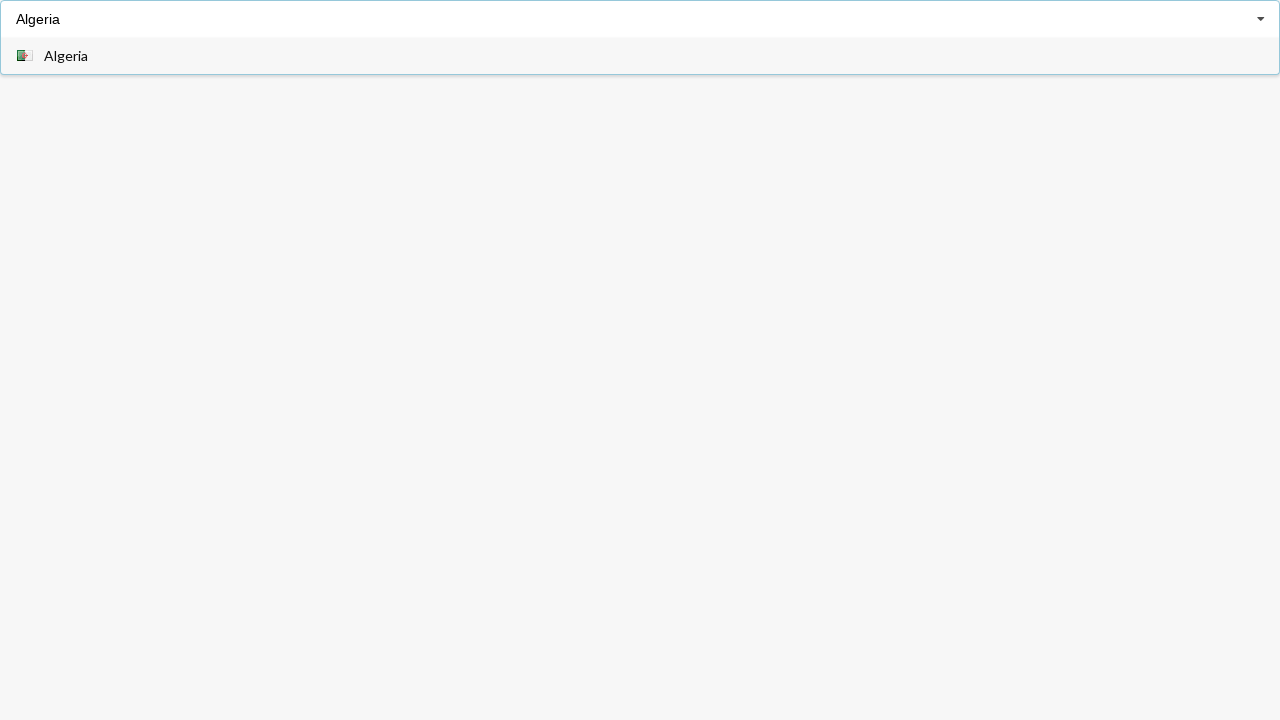

Selected 'Algeria' from the dropdown list at (66, 56) on xpath=//div[@class='visible menu transition']//span[text()='Algeria']
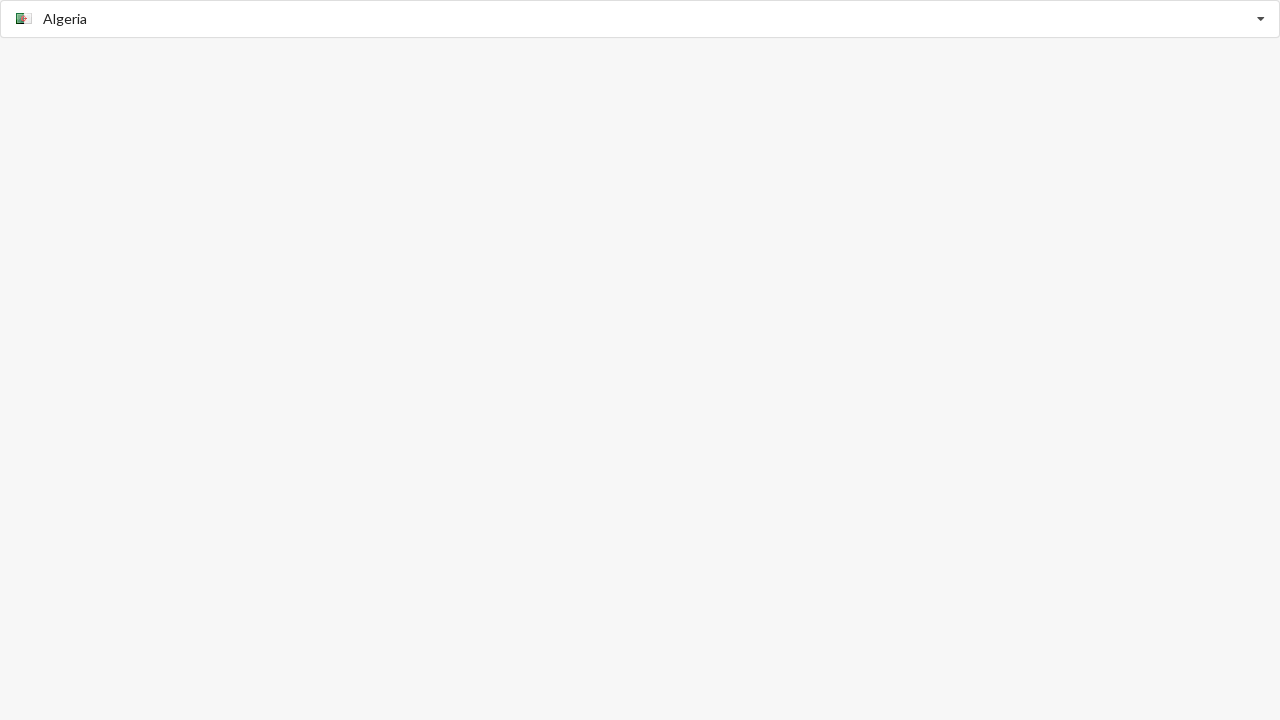

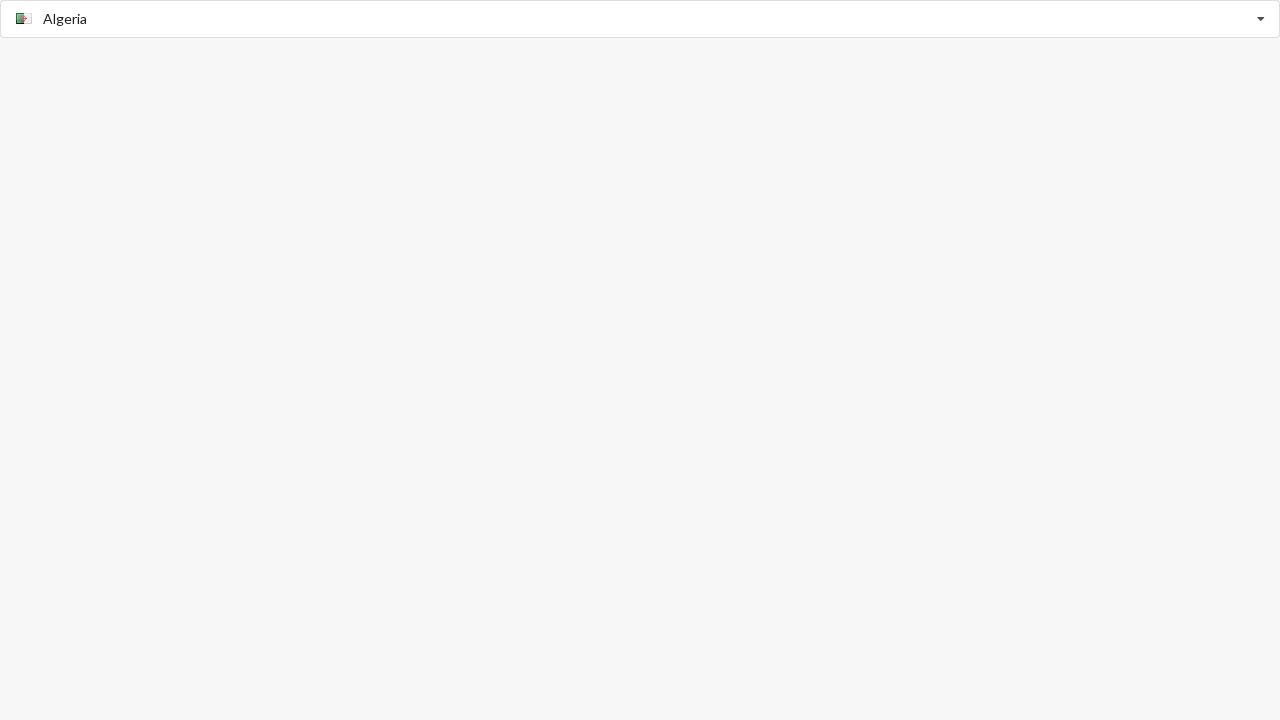